Tests navigation to "Slow load text website" page by clicking a button and verifying the title text loads correctly after a delay

Starting URL: https://curso.testautomation.es

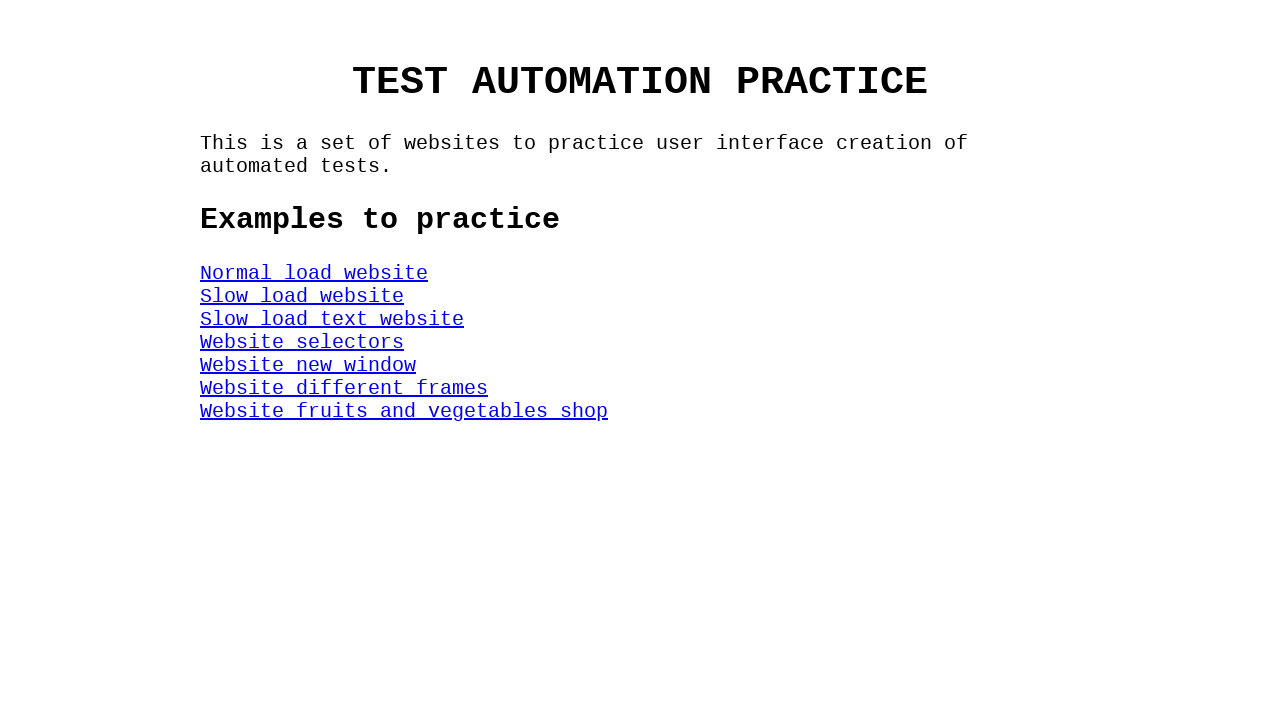

Clicked on the Slow Speed Text Web button at (332, 319) on #SlowSpeedTextWeb
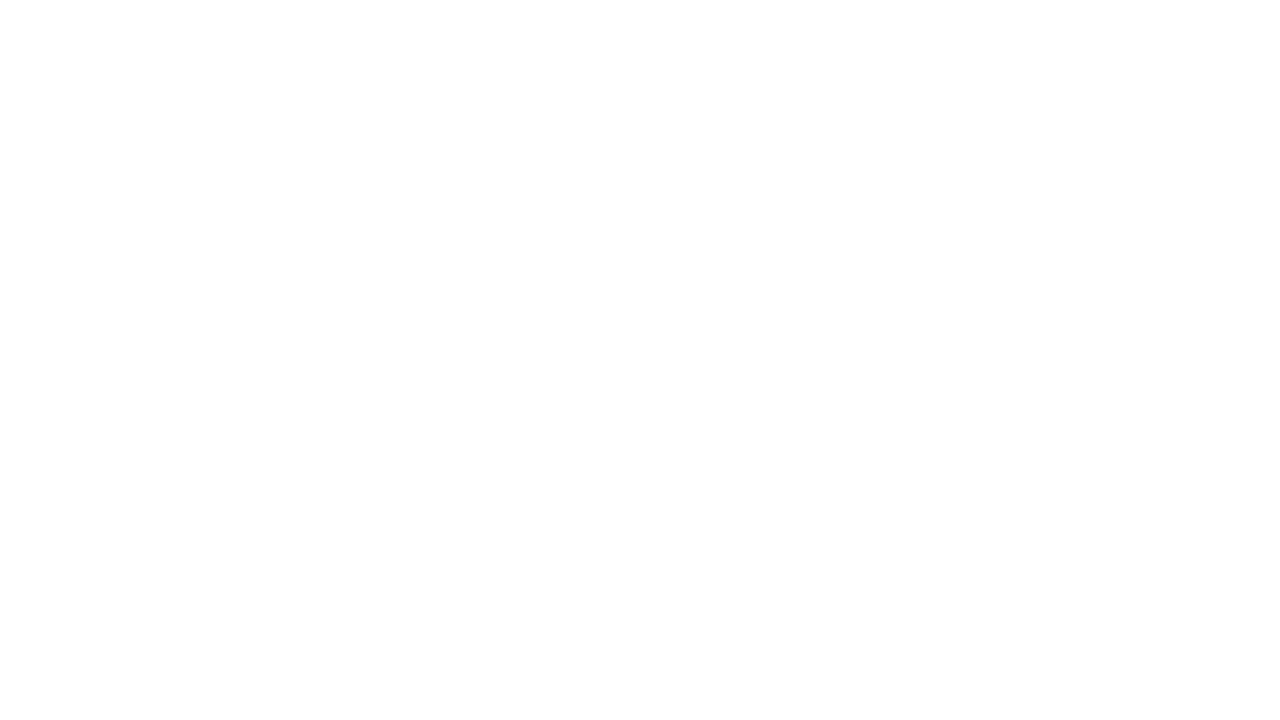

Title element appeared in the DOM
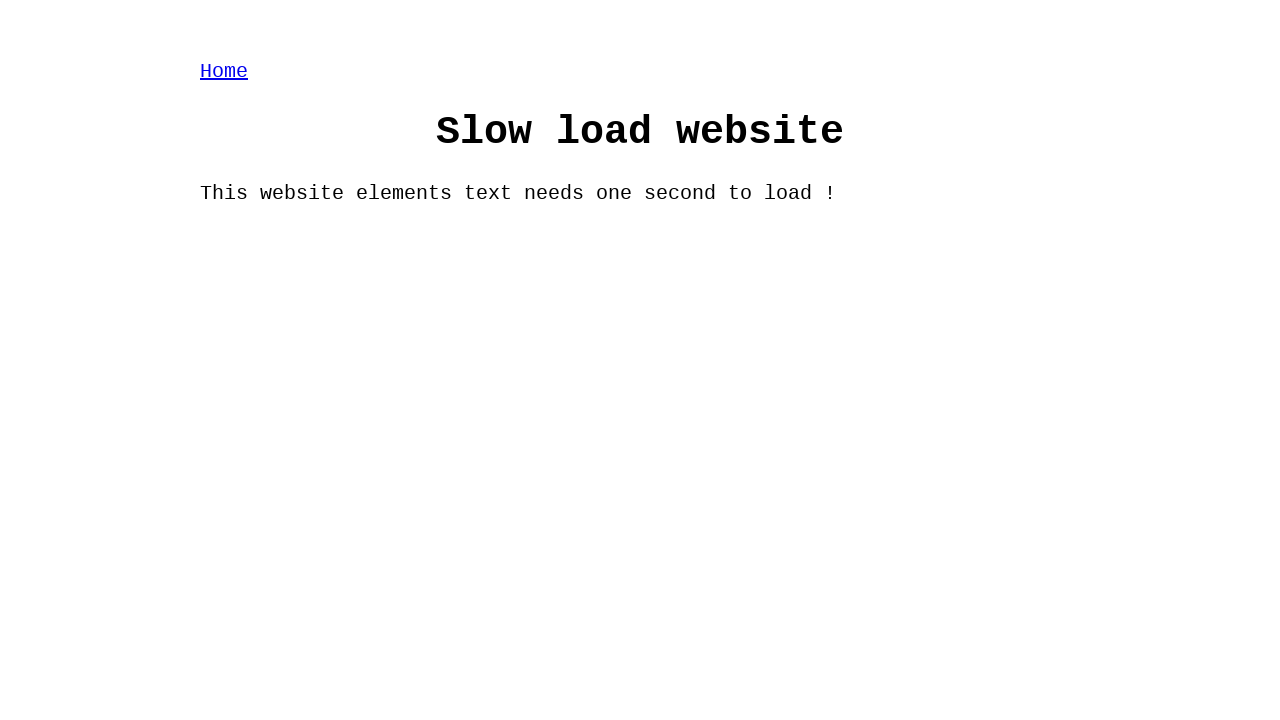

Title element became visible after delay
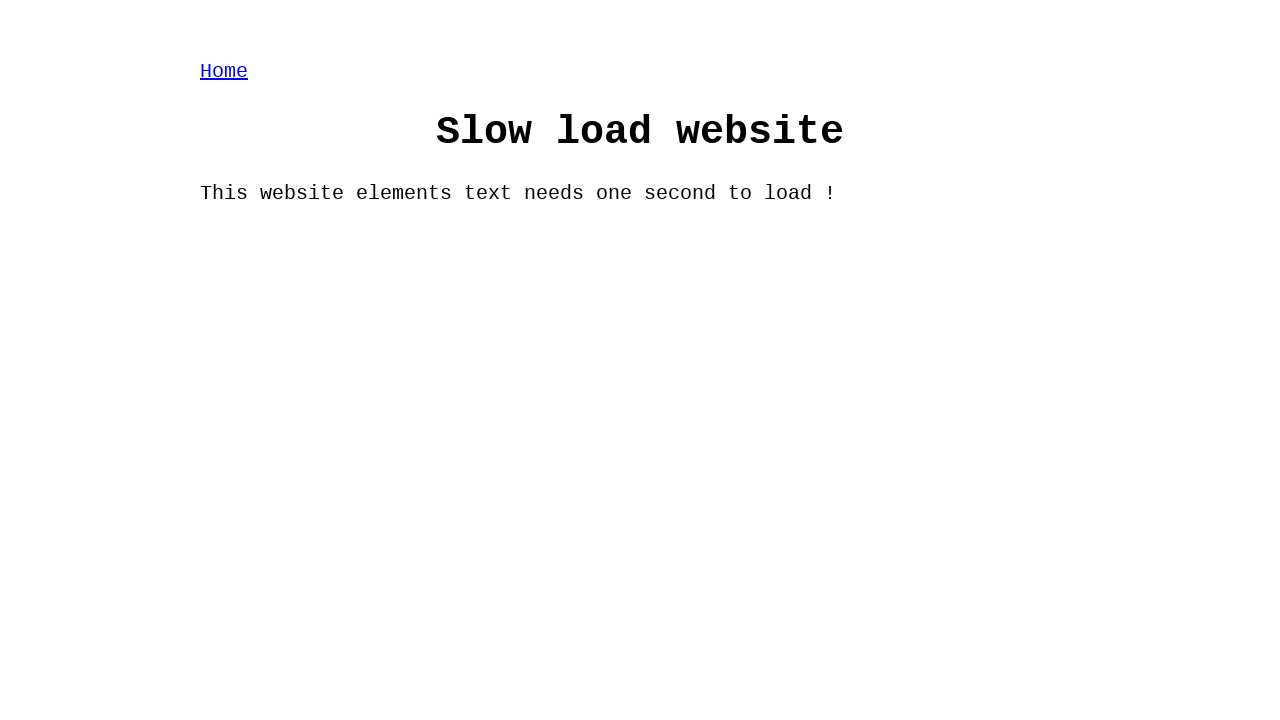

Retrieved title element locator
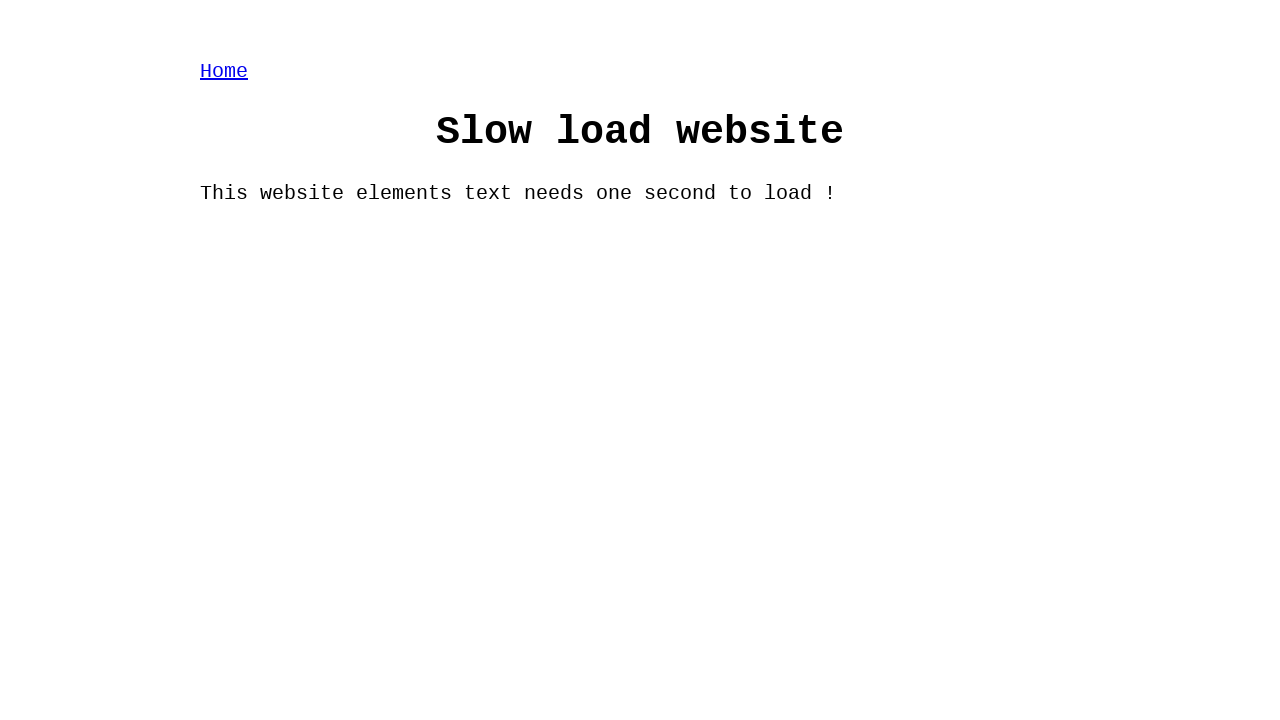

Verified title text content is 'Slow load website'
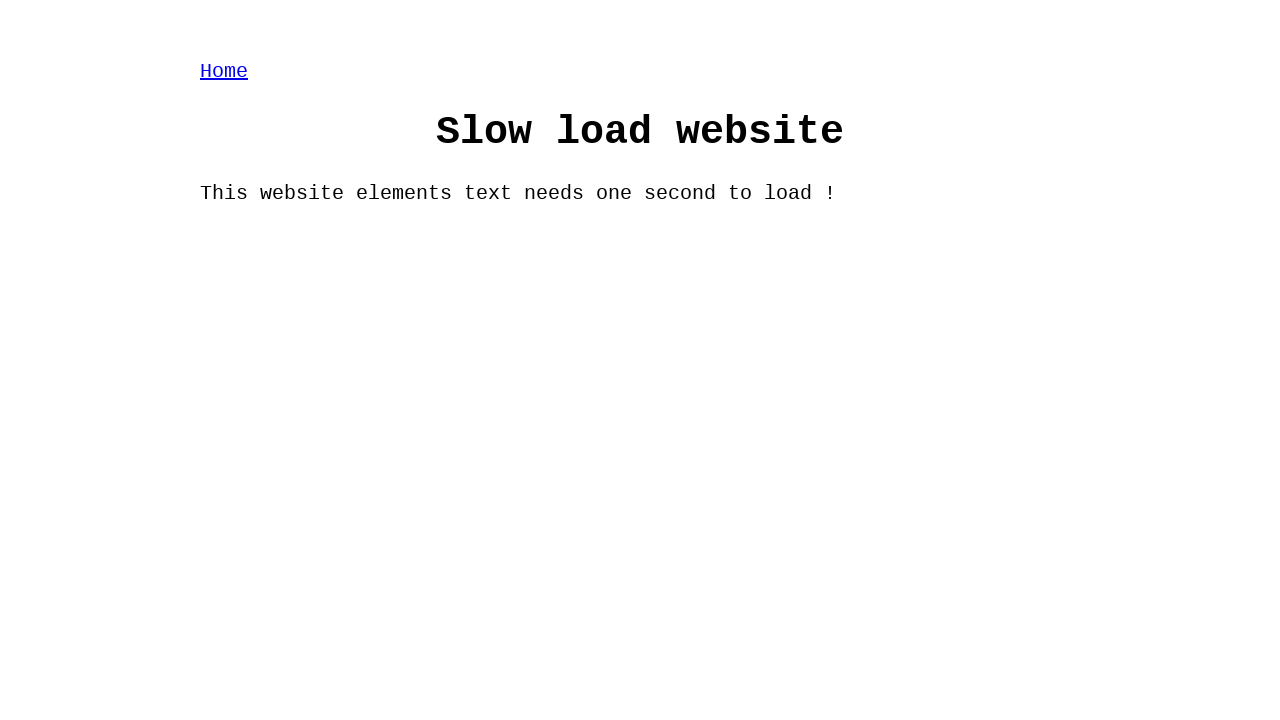

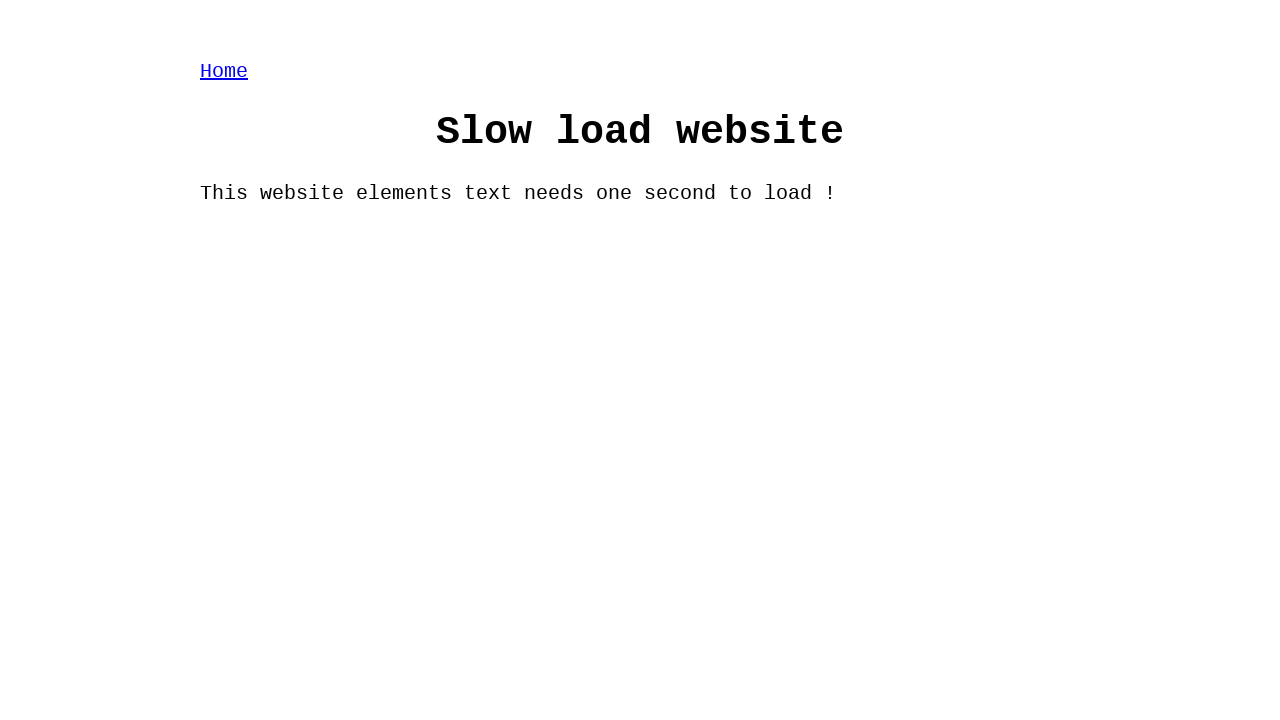